Tests auto-scrolling functionality by repeatedly scrolling down a blog page using mouse wheel actions, simulating a user reading through long content.

Starting URL: https://self-learning-java-tutorial.blogspot.com/2014/07/basic-java.html

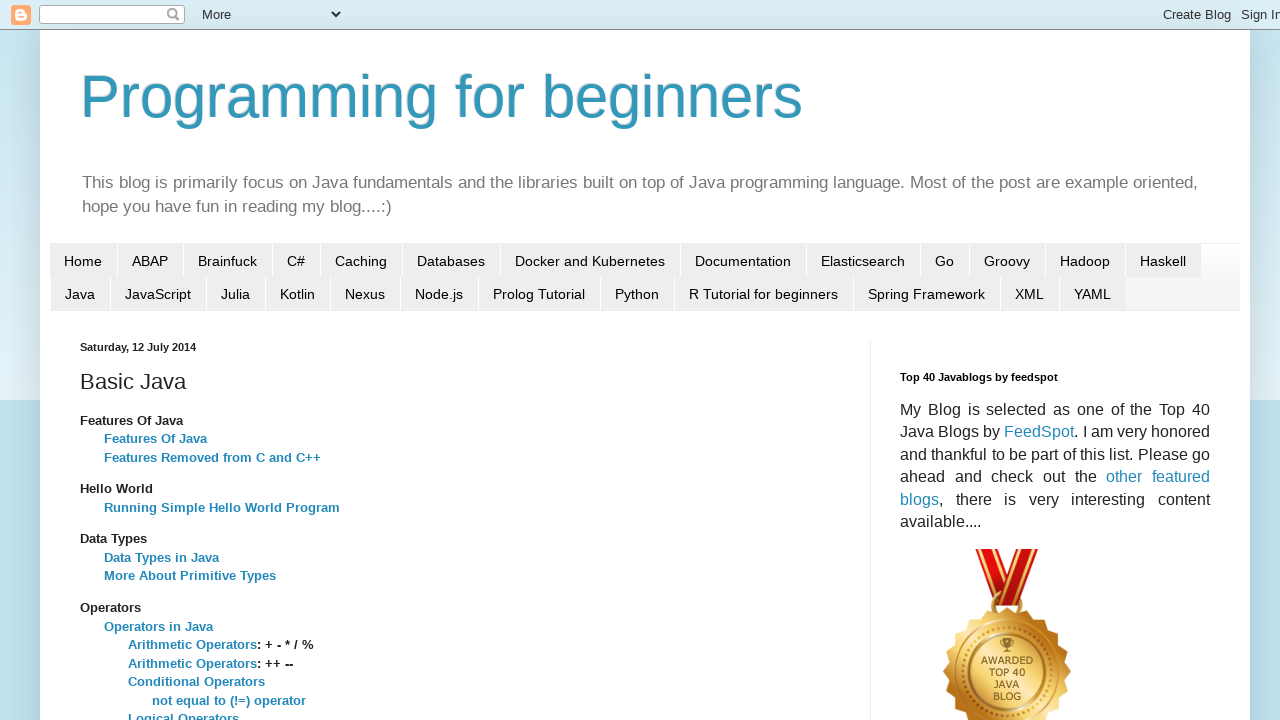

Navigated to Java tutorial blog page
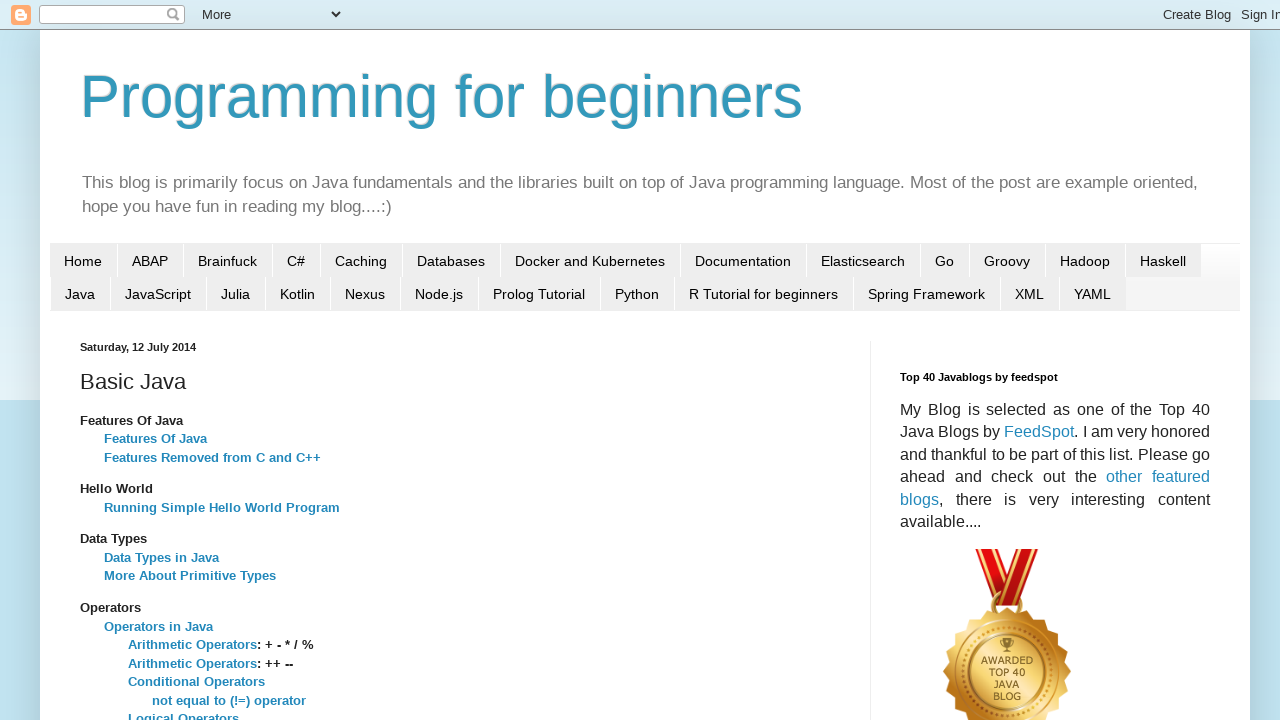

Scrolled down by 1000 pixels (scroll 1 of 5)
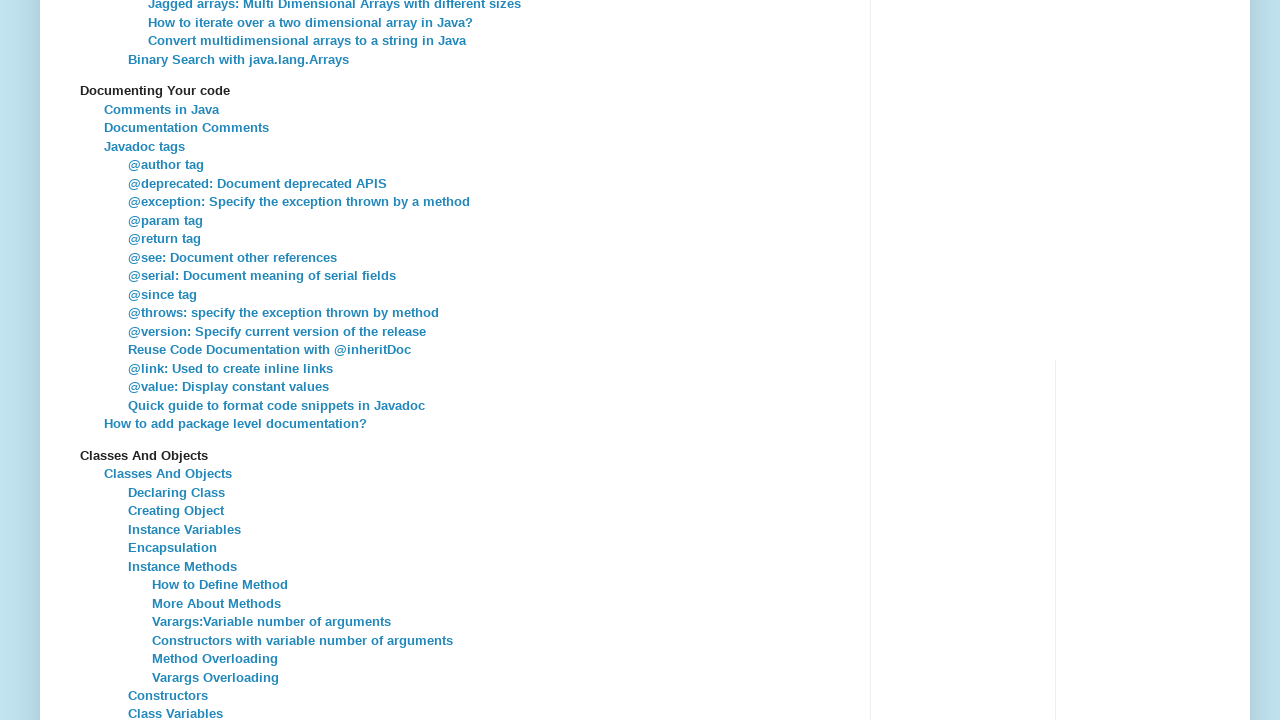

Waited 2 seconds for content to settle
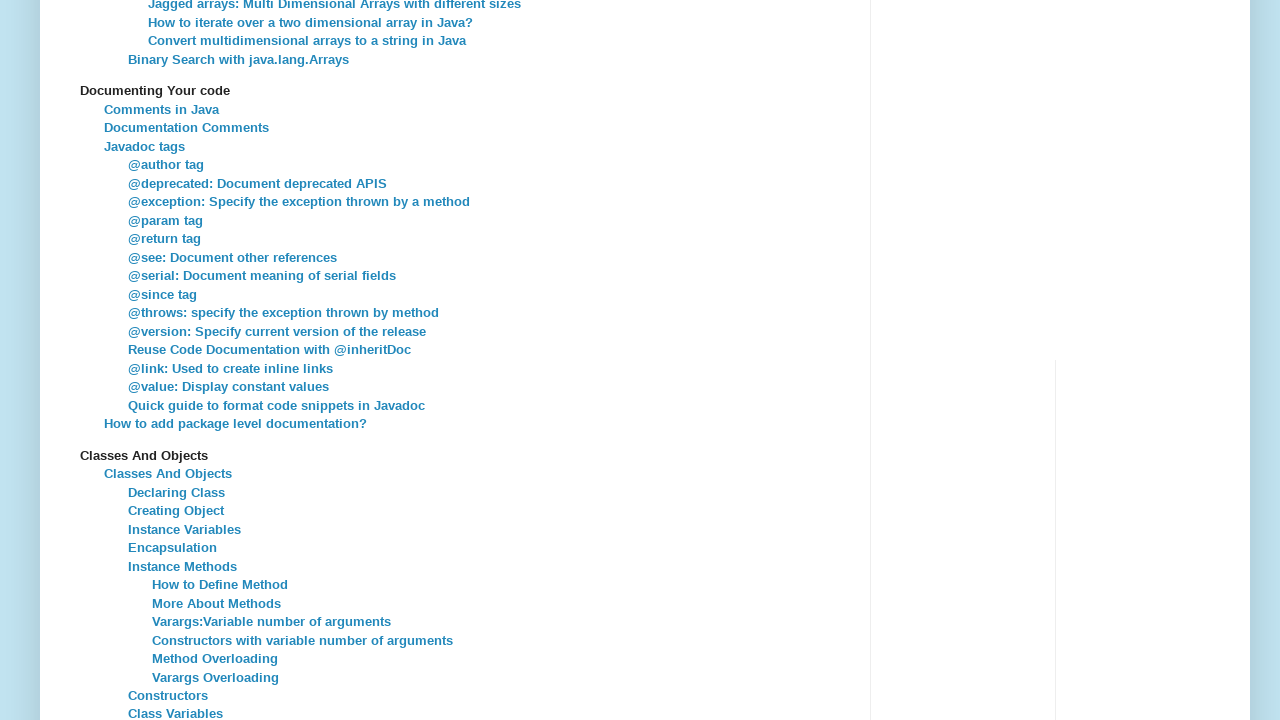

Scrolled down by 1000 pixels (scroll 2 of 5)
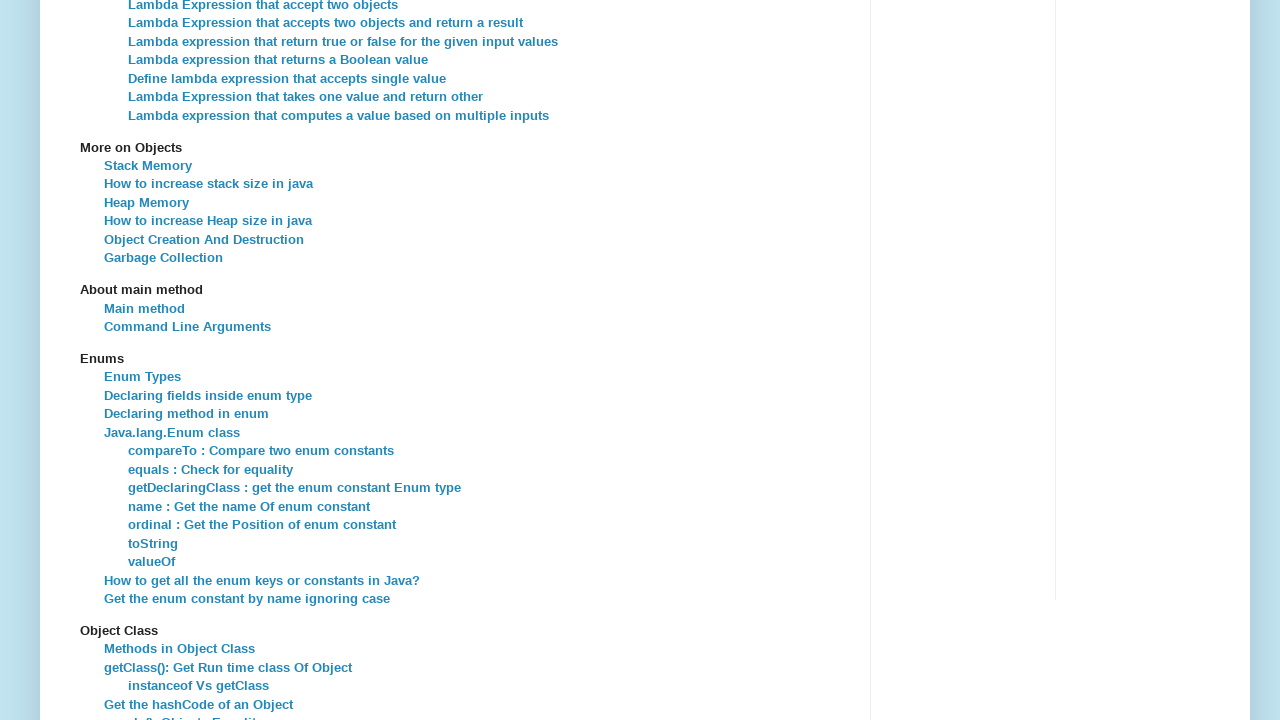

Waited 2 seconds for content to settle
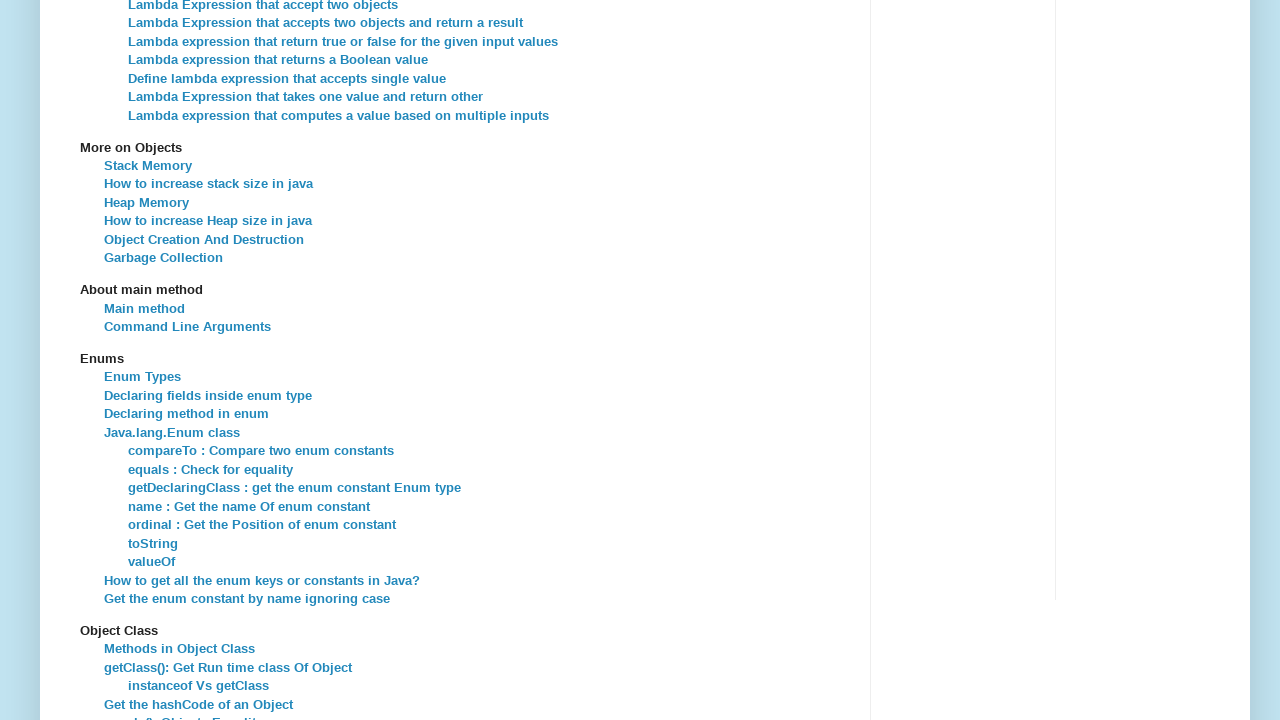

Scrolled down by 1000 pixels (scroll 3 of 5)
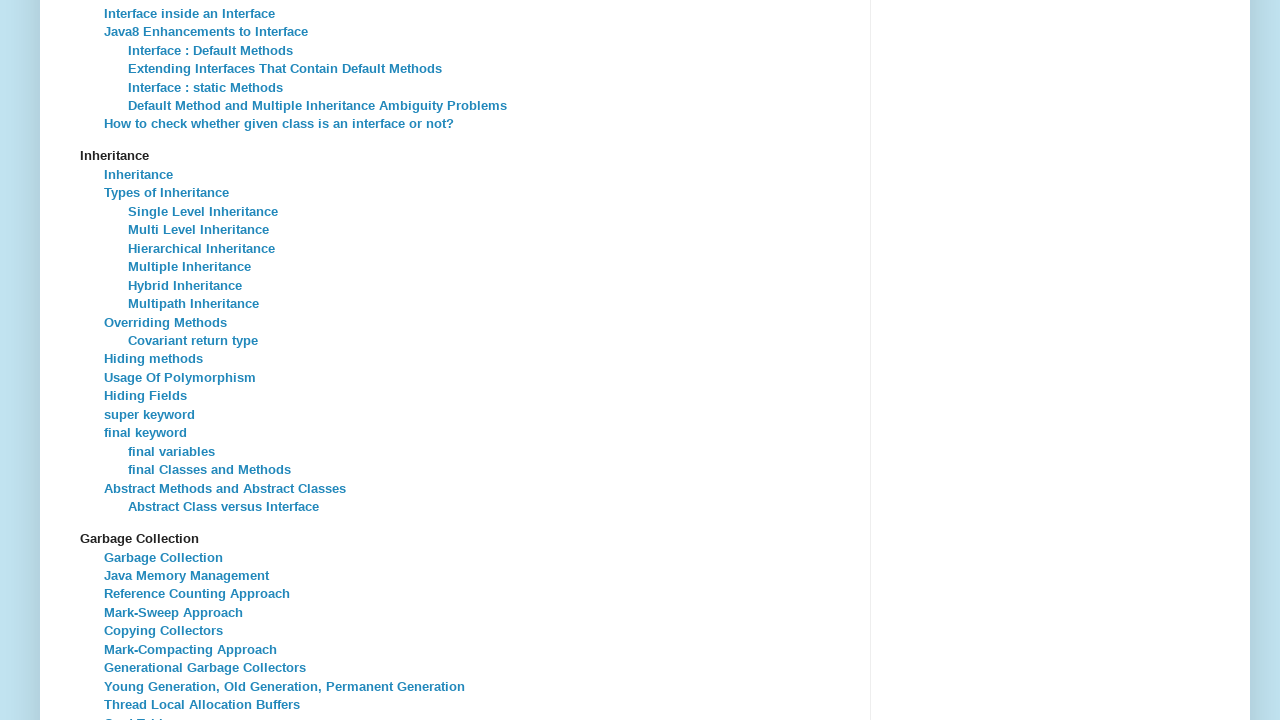

Waited 2 seconds for content to settle
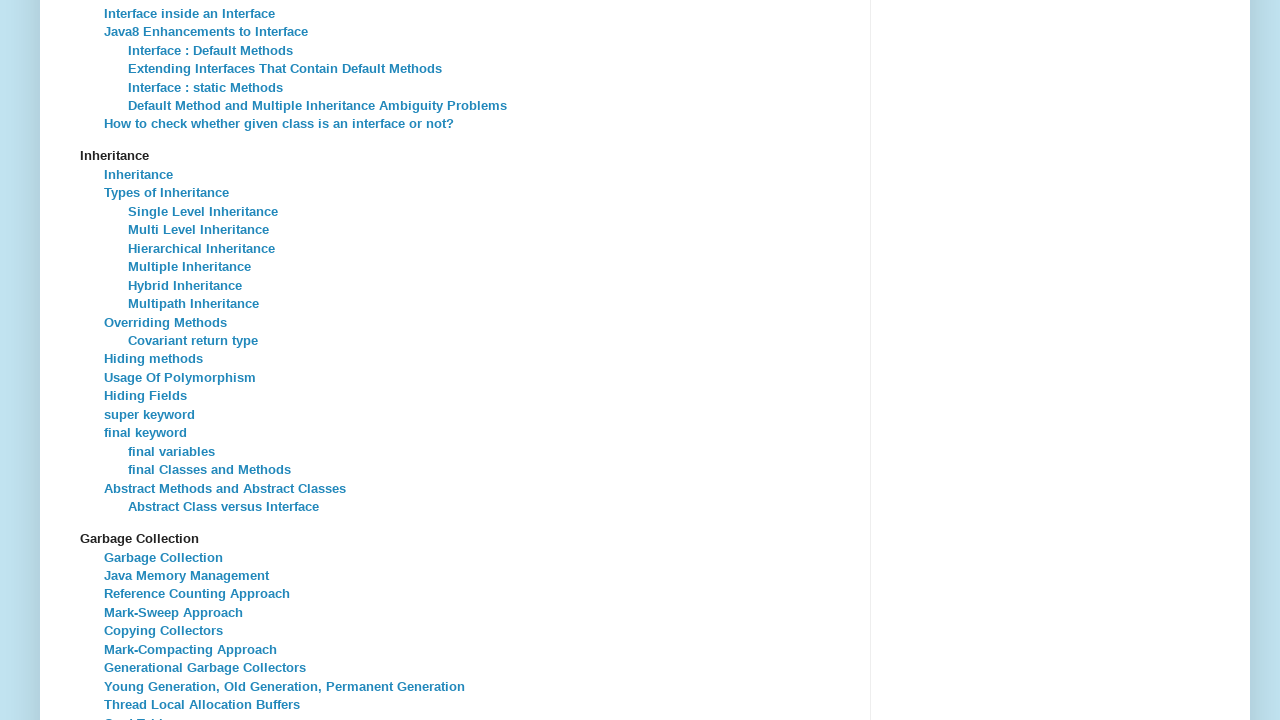

Scrolled down by 1000 pixels (scroll 4 of 5)
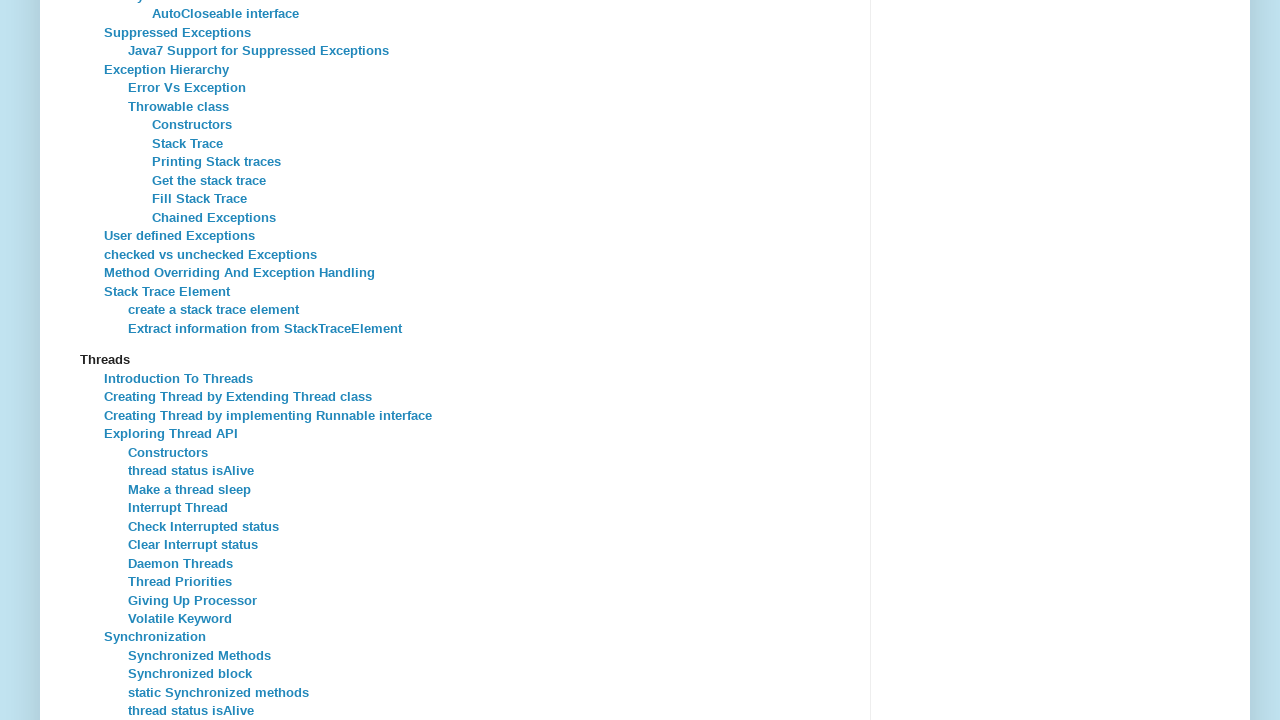

Waited 2 seconds for content to settle
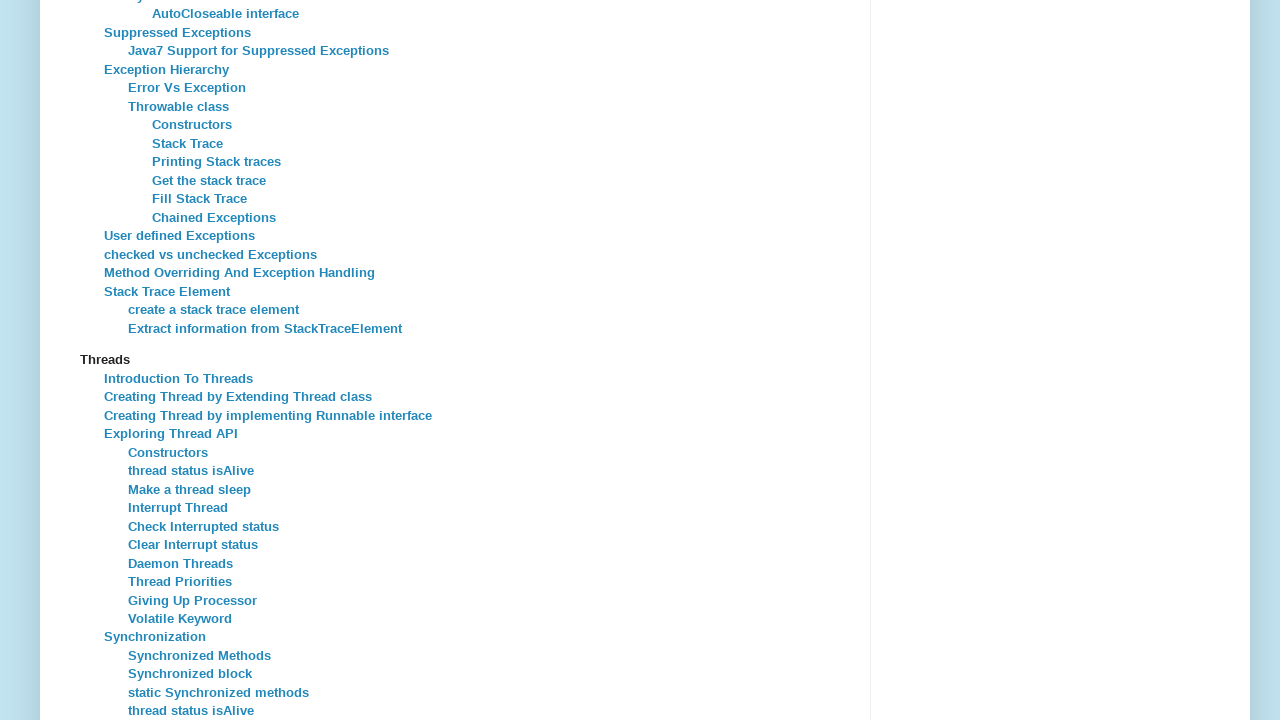

Scrolled down by 1000 pixels (scroll 5 of 5)
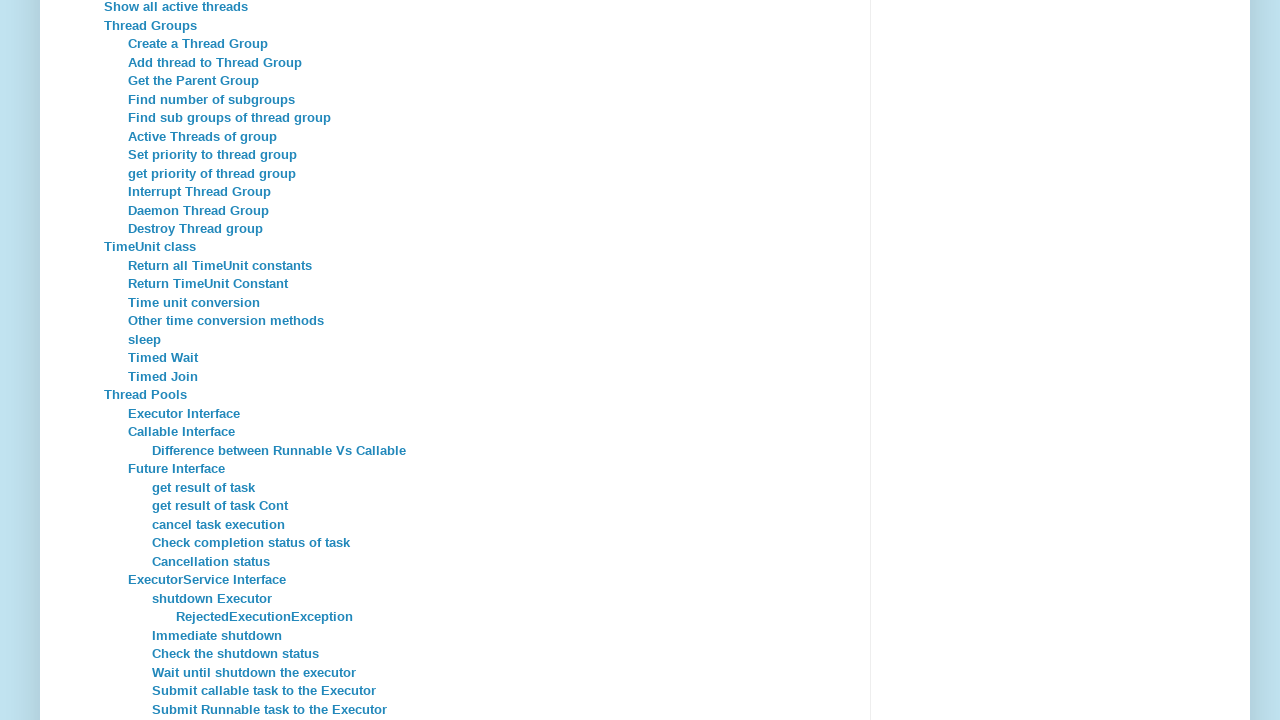

Waited 2 seconds for content to settle
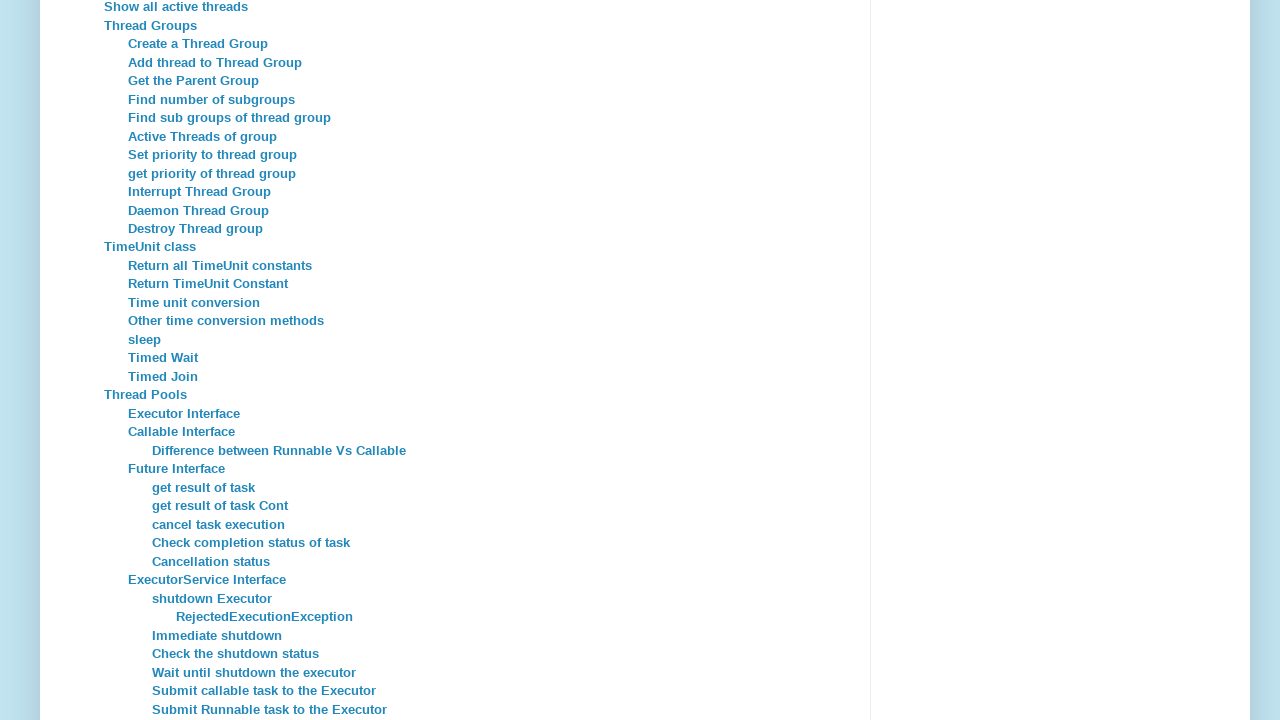

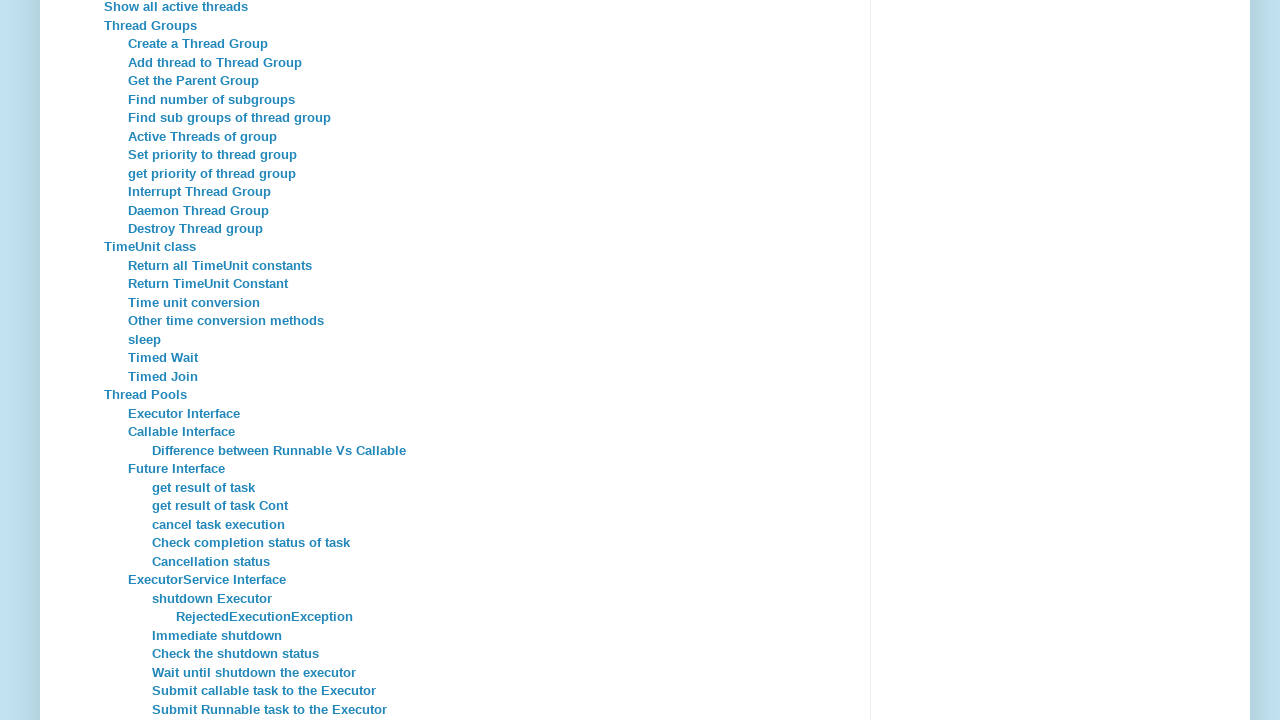